Tests dynamic loading by clicking Start, waiting for loading indicator to disappear, and verifying result text

Starting URL: https://the-internet.herokuapp.com/dynamic_loading/2

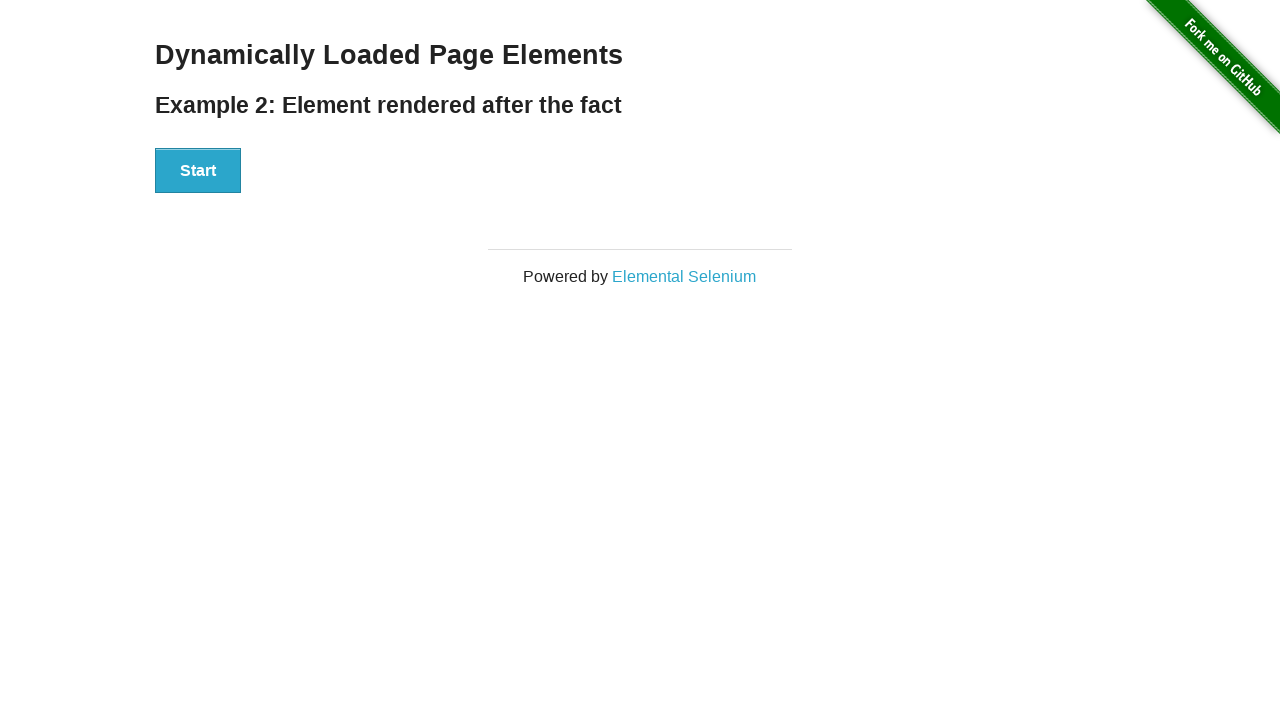

Clicked the Start button to initiate dynamic loading at (198, 171) on xpath=//button[text()='Start']
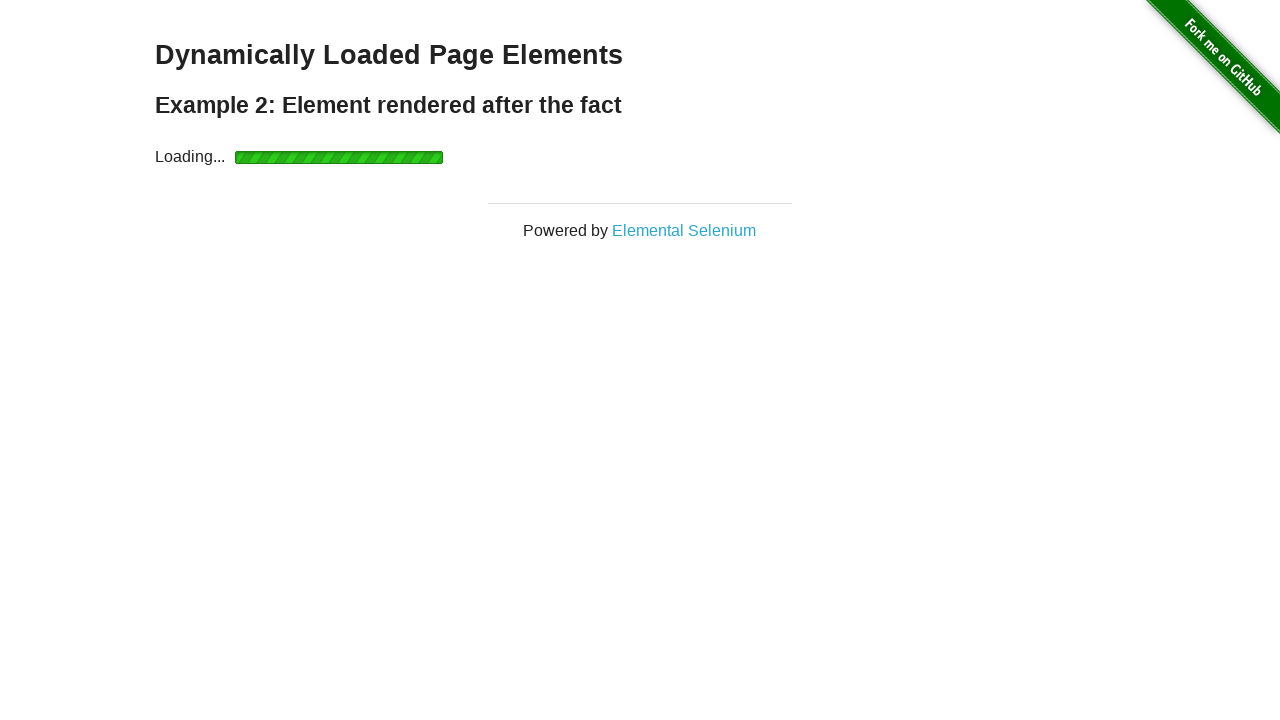

Loading indicator disappeared after waiting
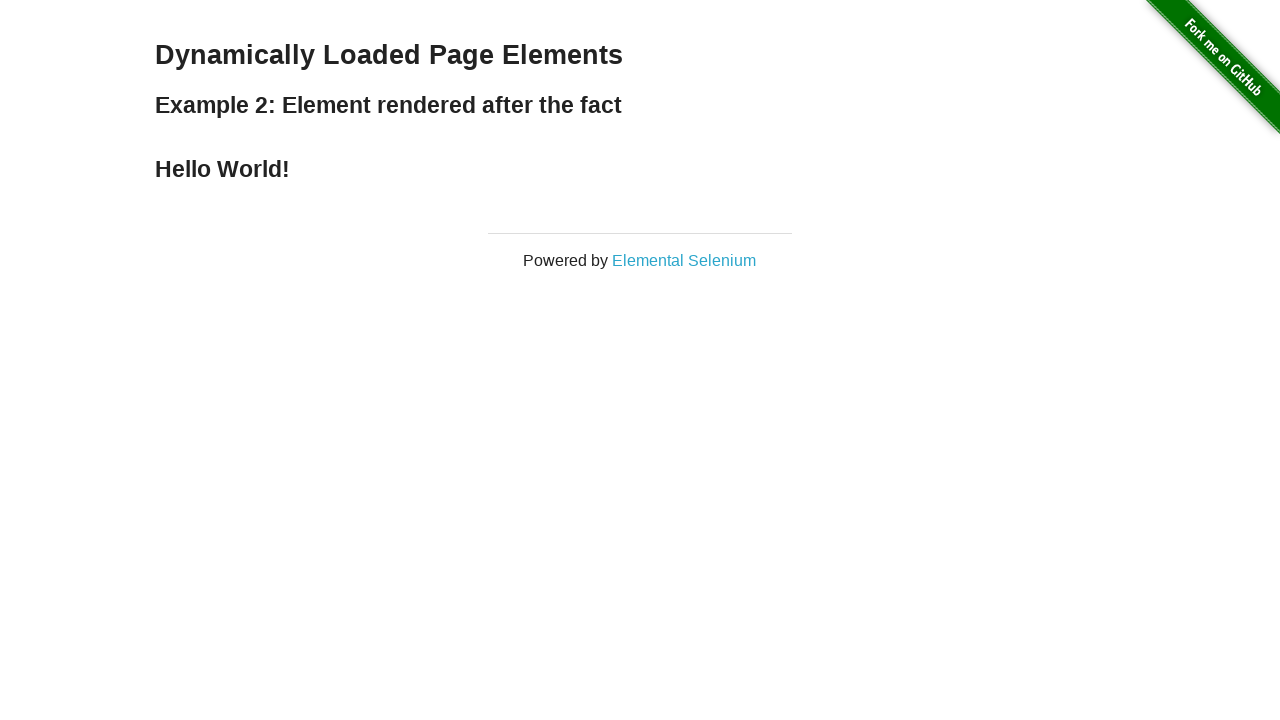

Verified 'Hello World!' text is now visible on the page
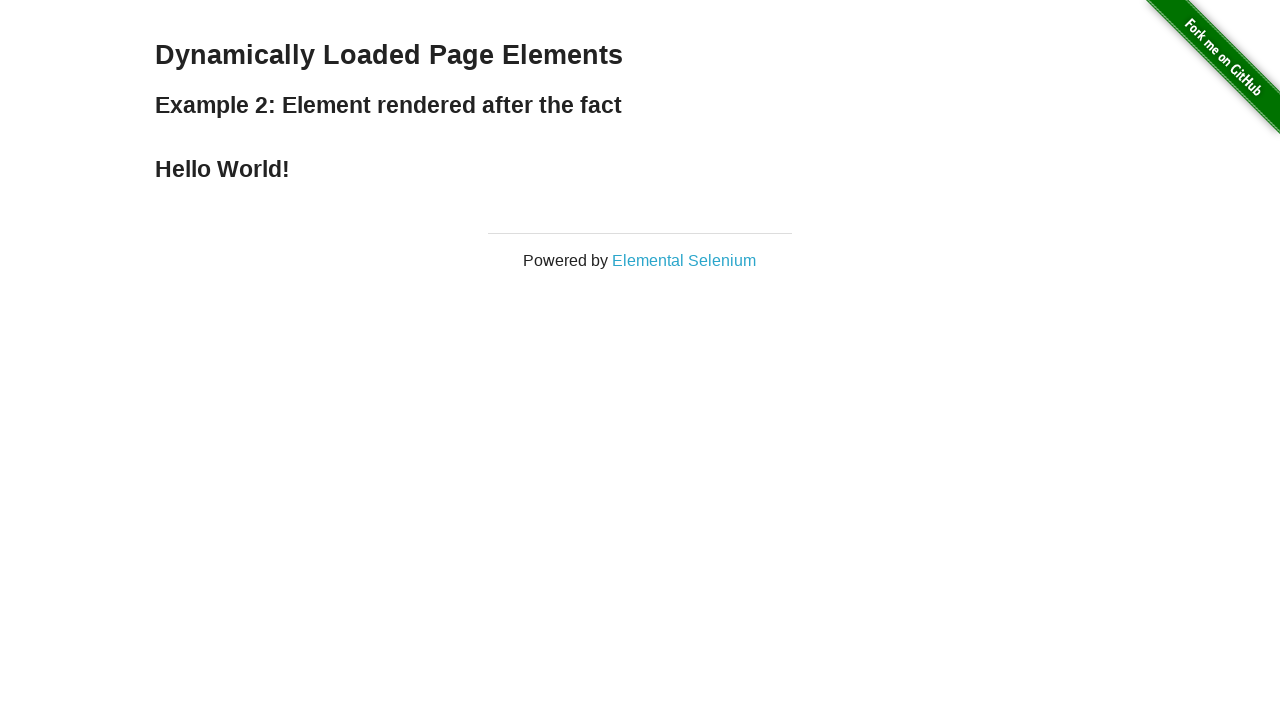

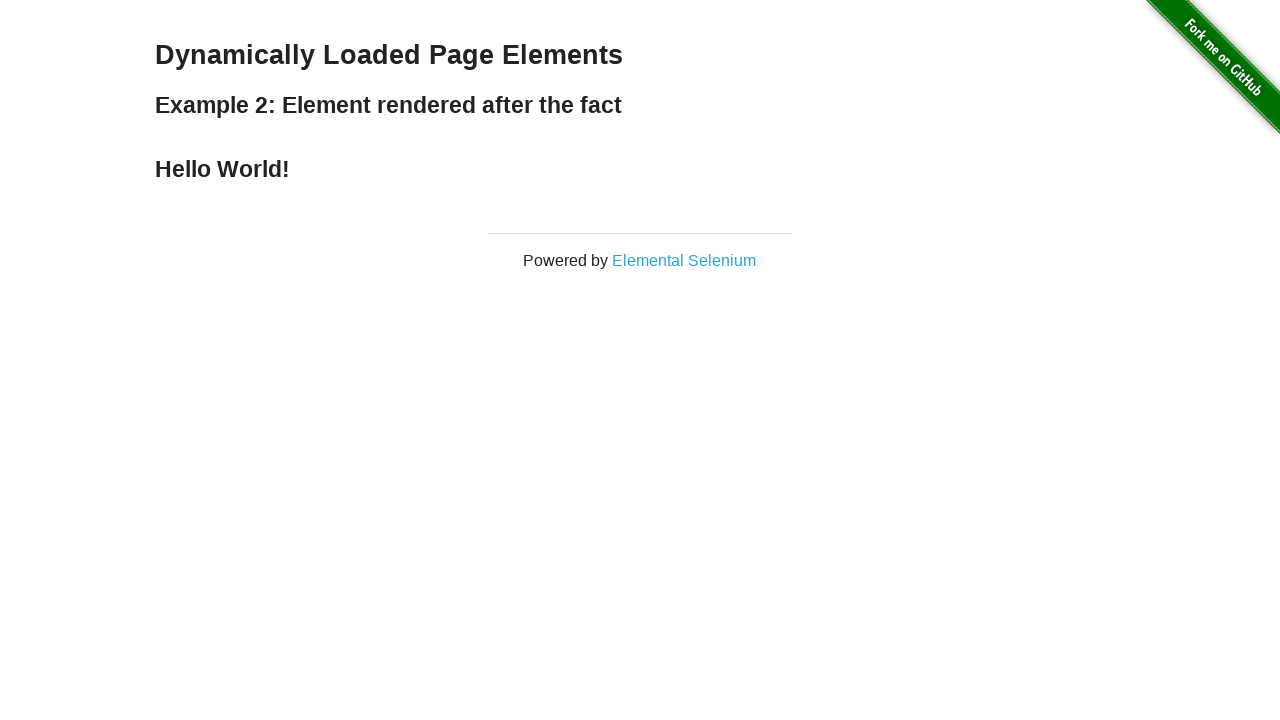